Tests browser window handling by opening a new tab and switching to it to verify content

Starting URL: https://demoqa.com/browser-windows

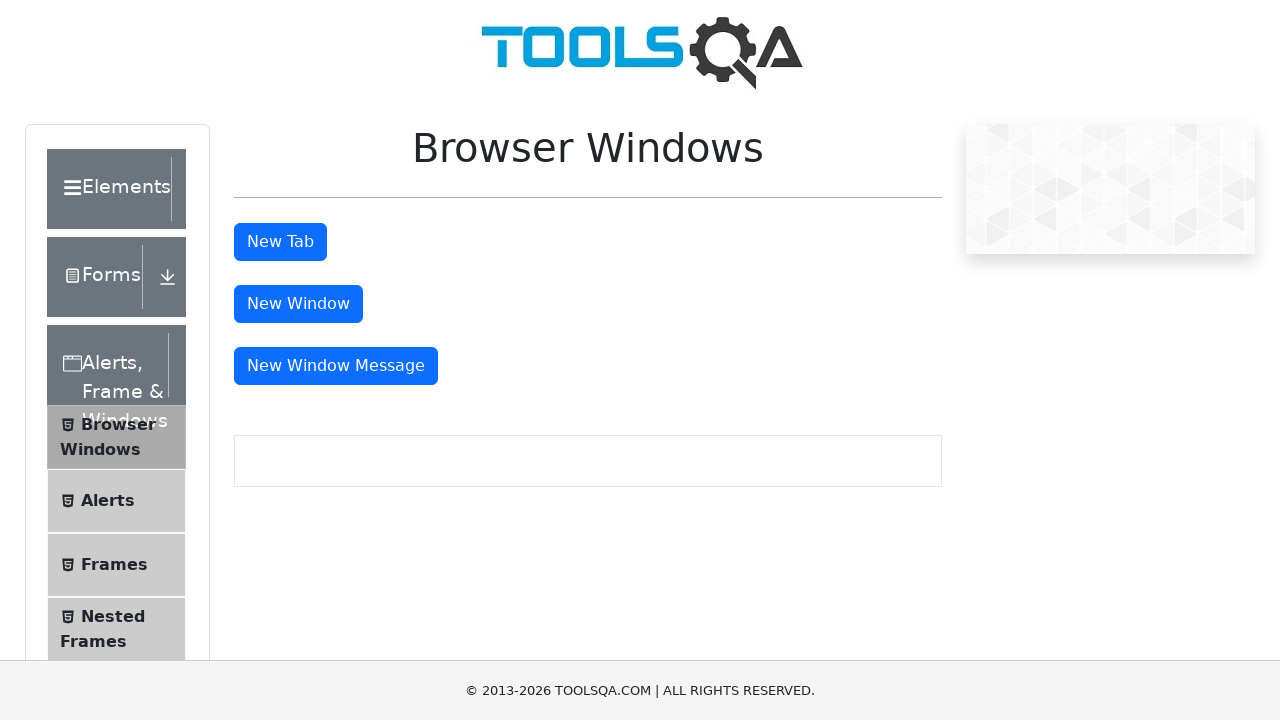

Clicked button to open new tab at (280, 242) on #tabButton
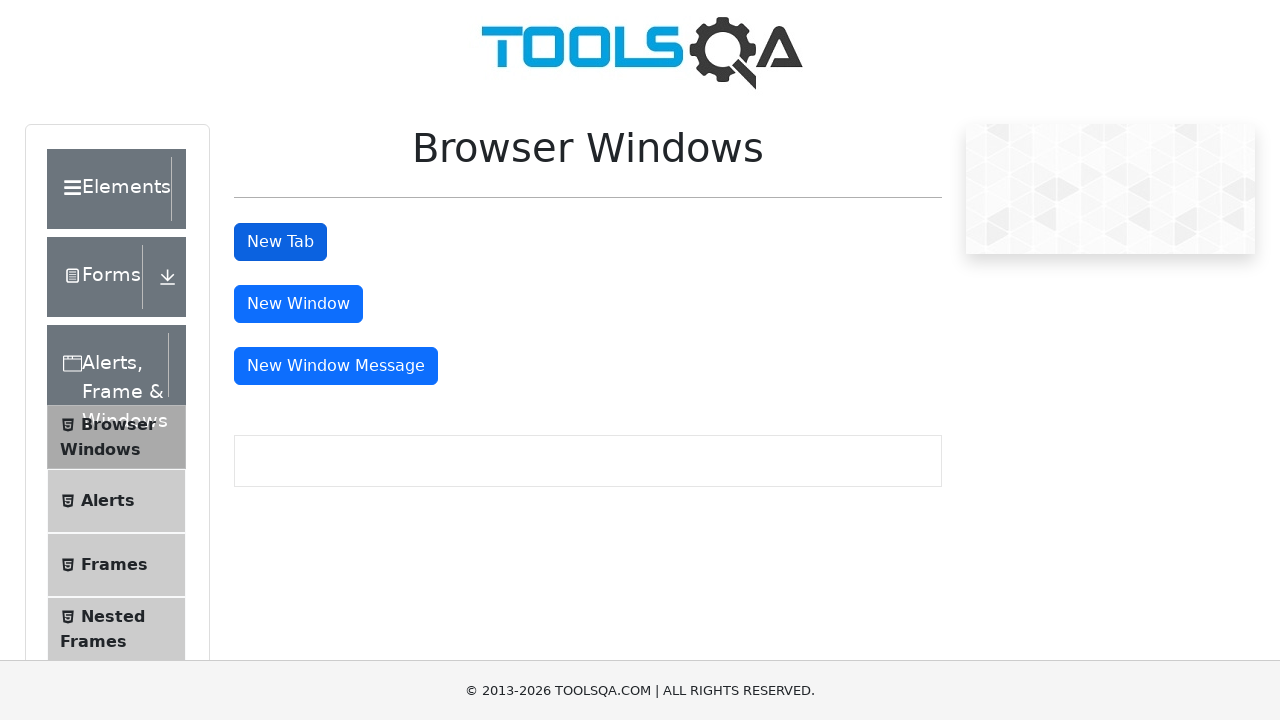

Retrieved all open pages/tabs from context
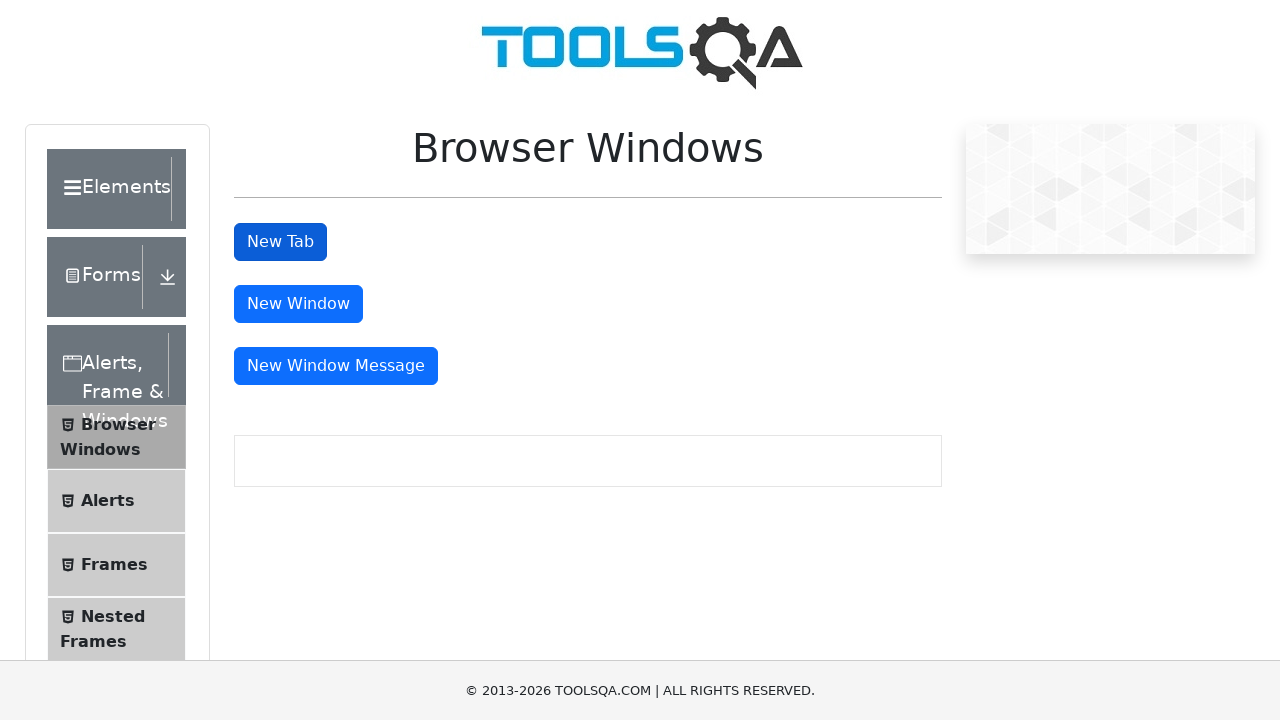

Switched to newly opened tab
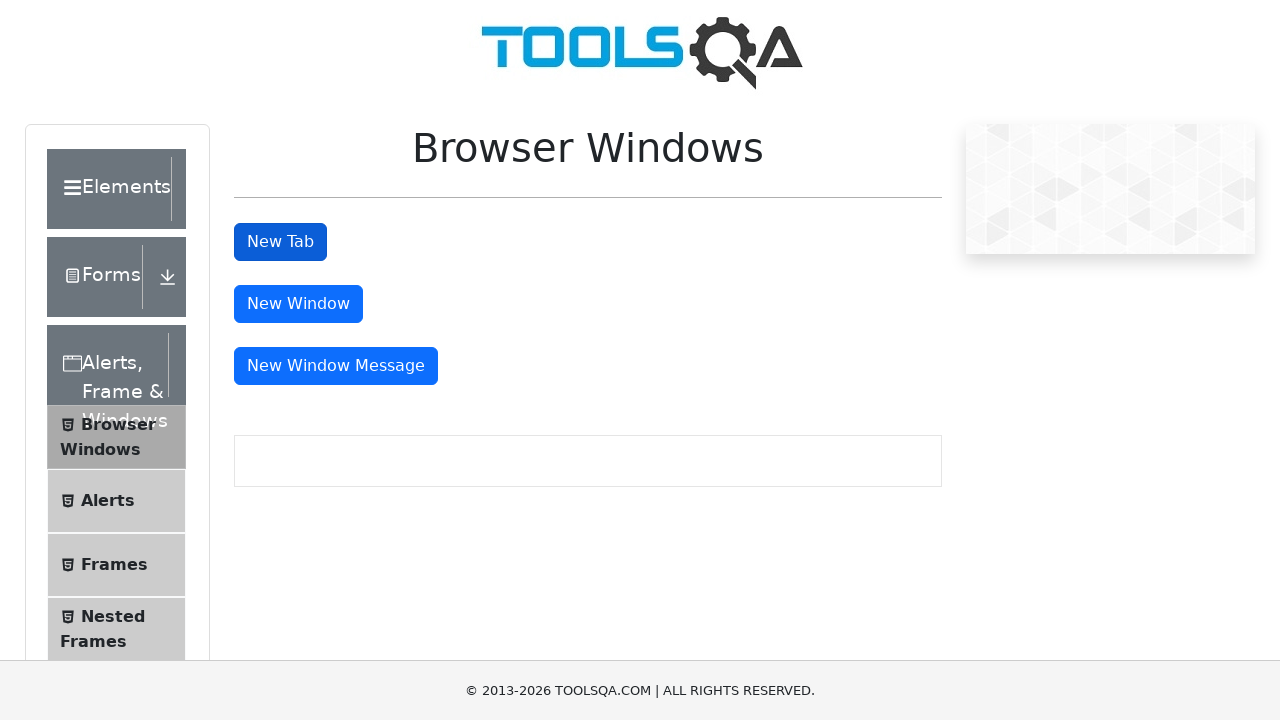

Waited for heading element to be present in new tab
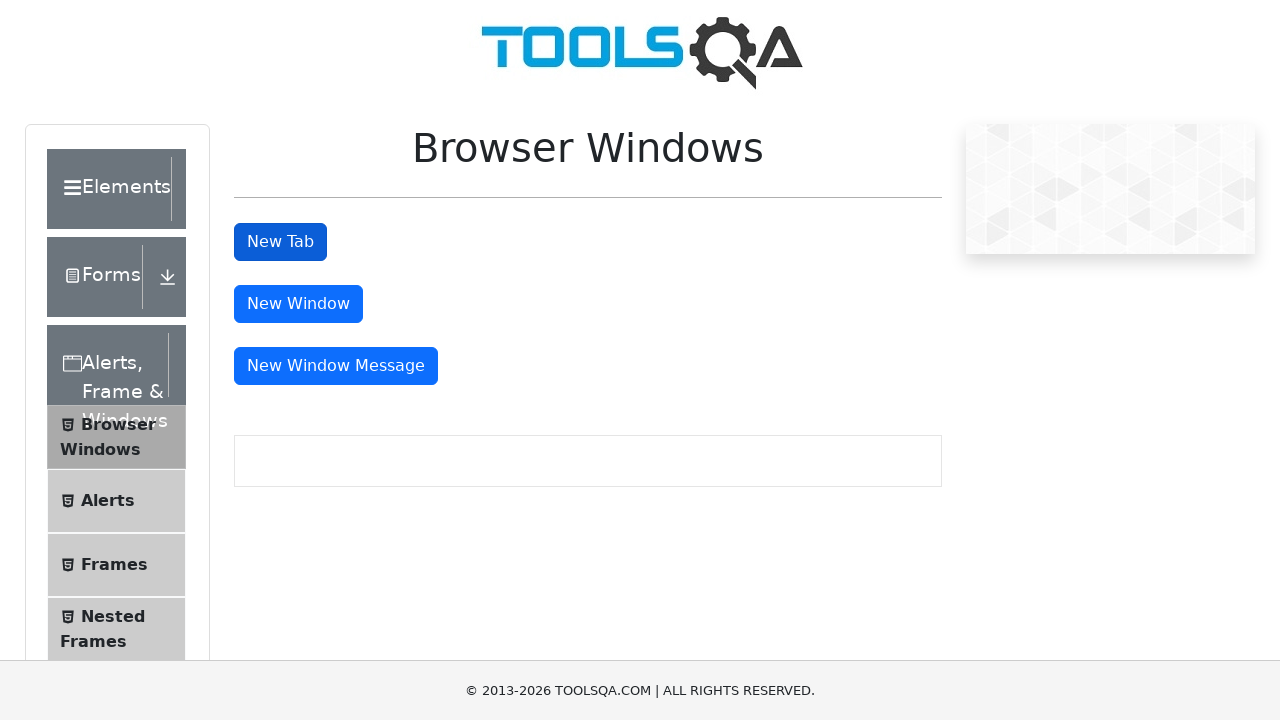

Retrieved heading text: 'This is a sample page'
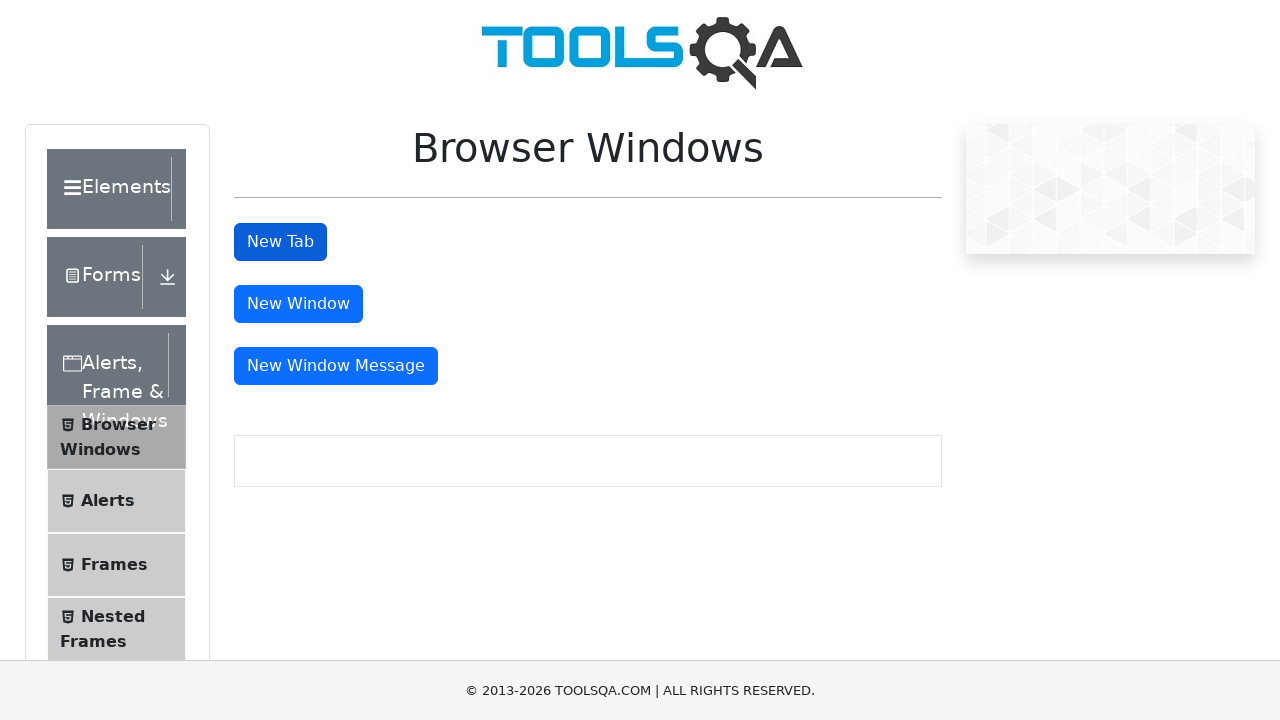

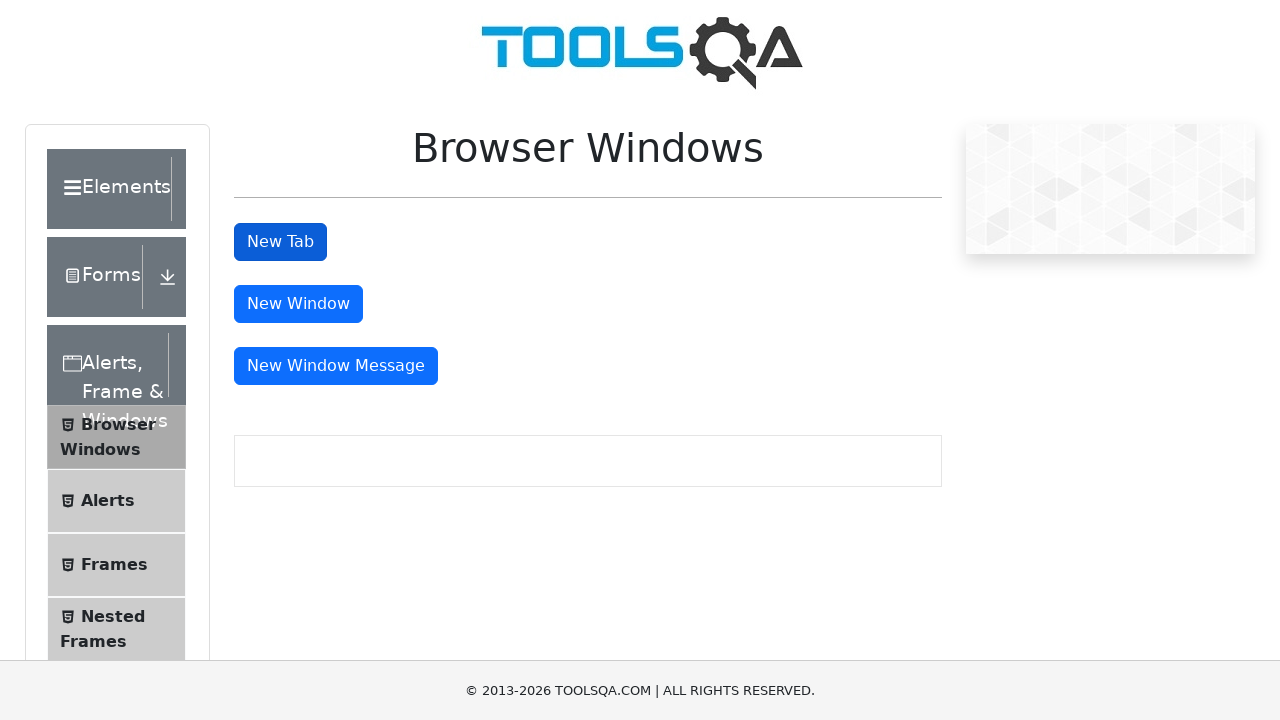